Navigates to The Internet test site and clicks on the Add/Remove Elements link to verify navigation works correctly

Starting URL: https://the-internet.herokuapp.com/

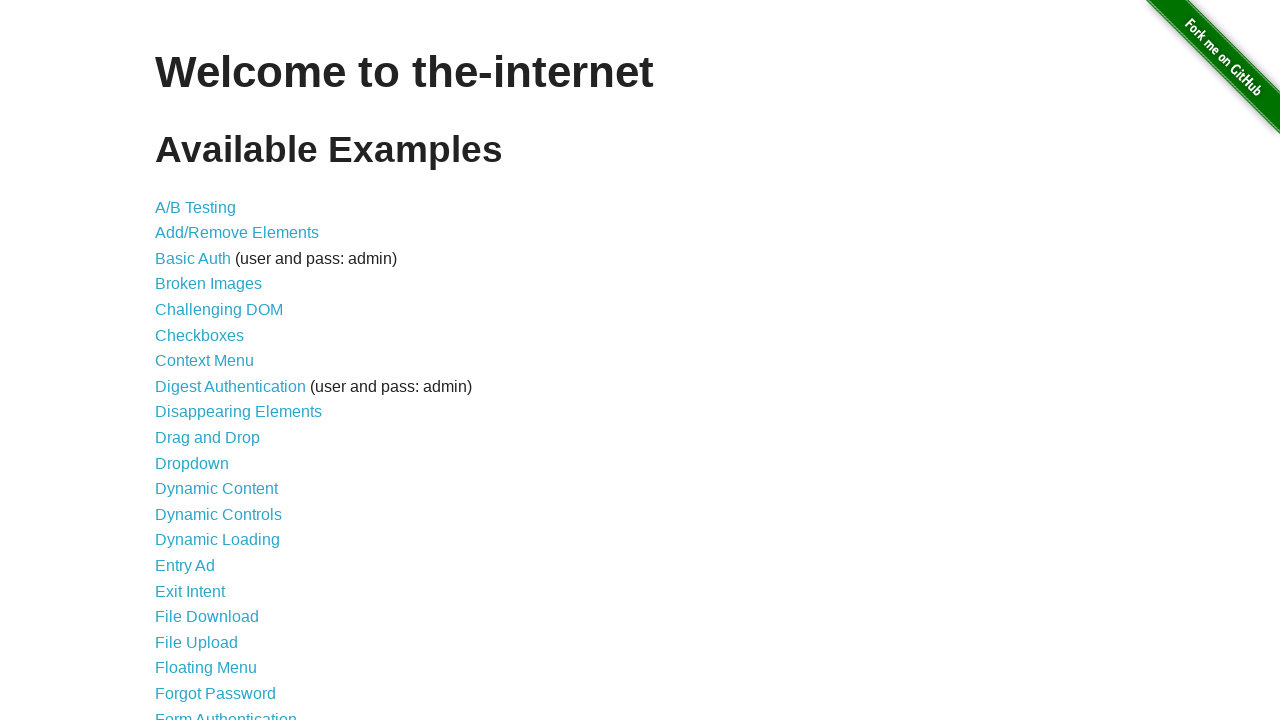

Clicked on Add/Remove Elements link at (237, 233) on xpath=/html/body/div[2]/div/ul/li[2]/a
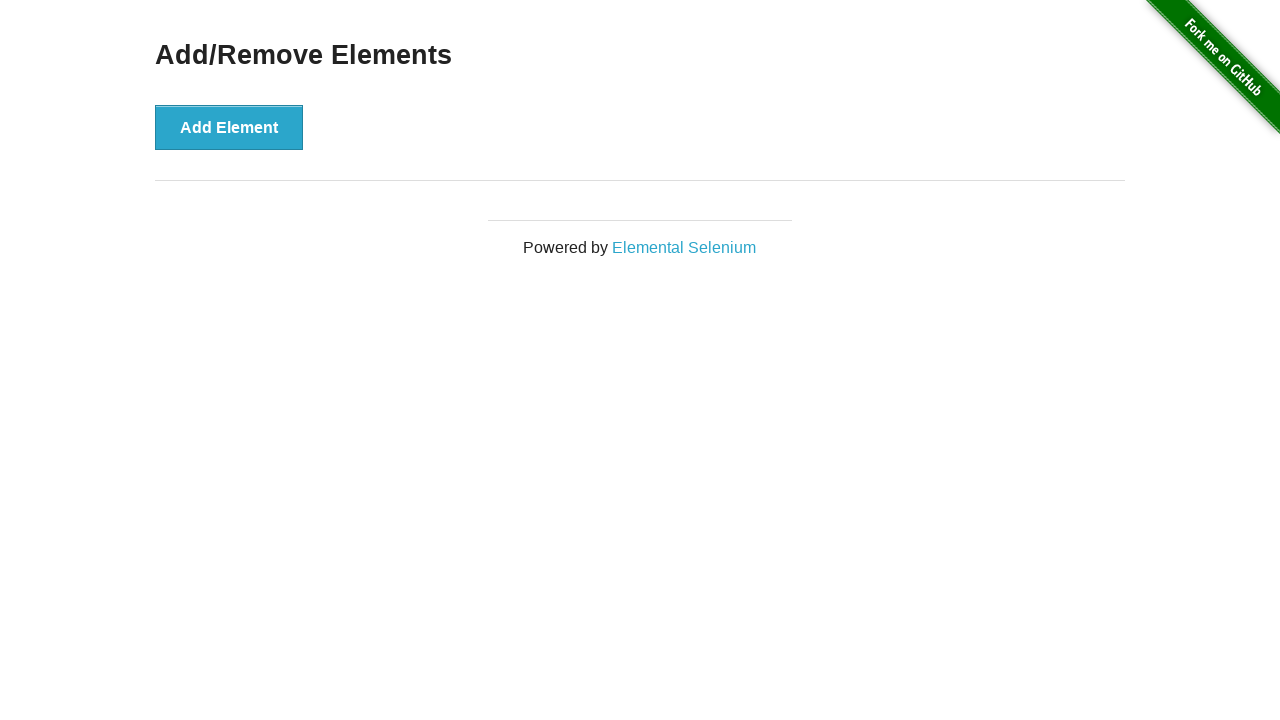

Navigated to Add/Remove Elements page
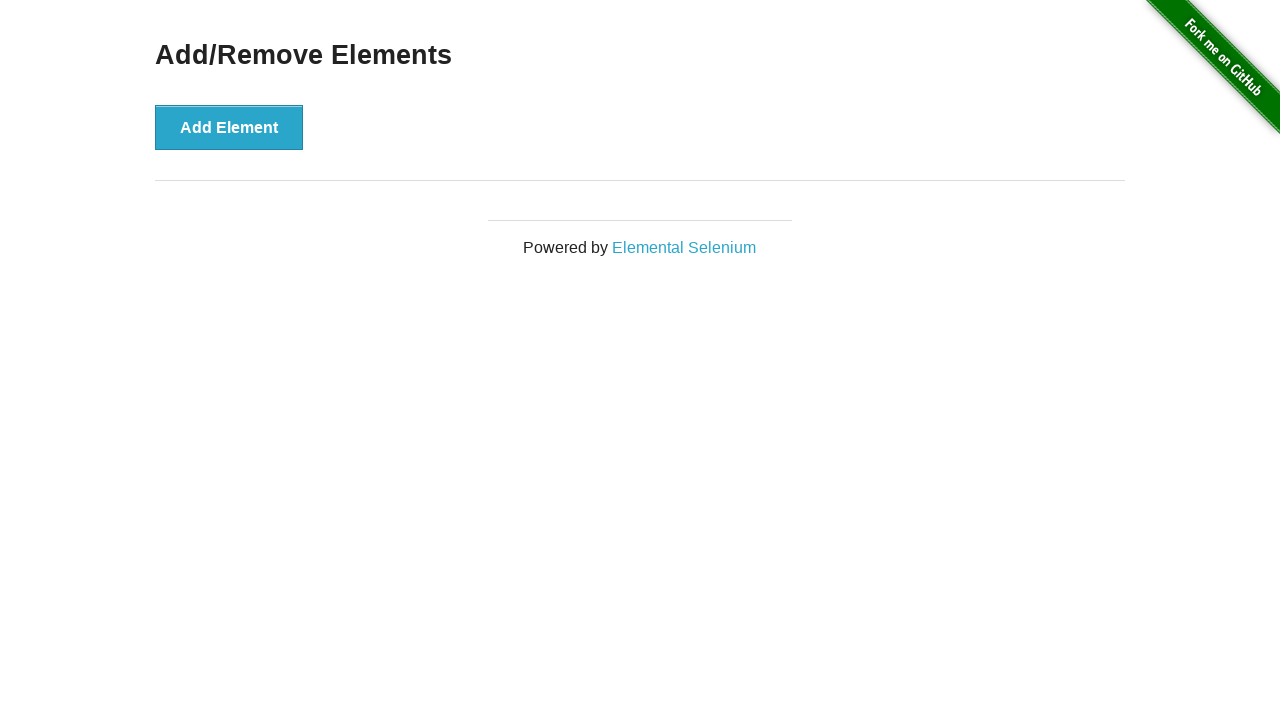

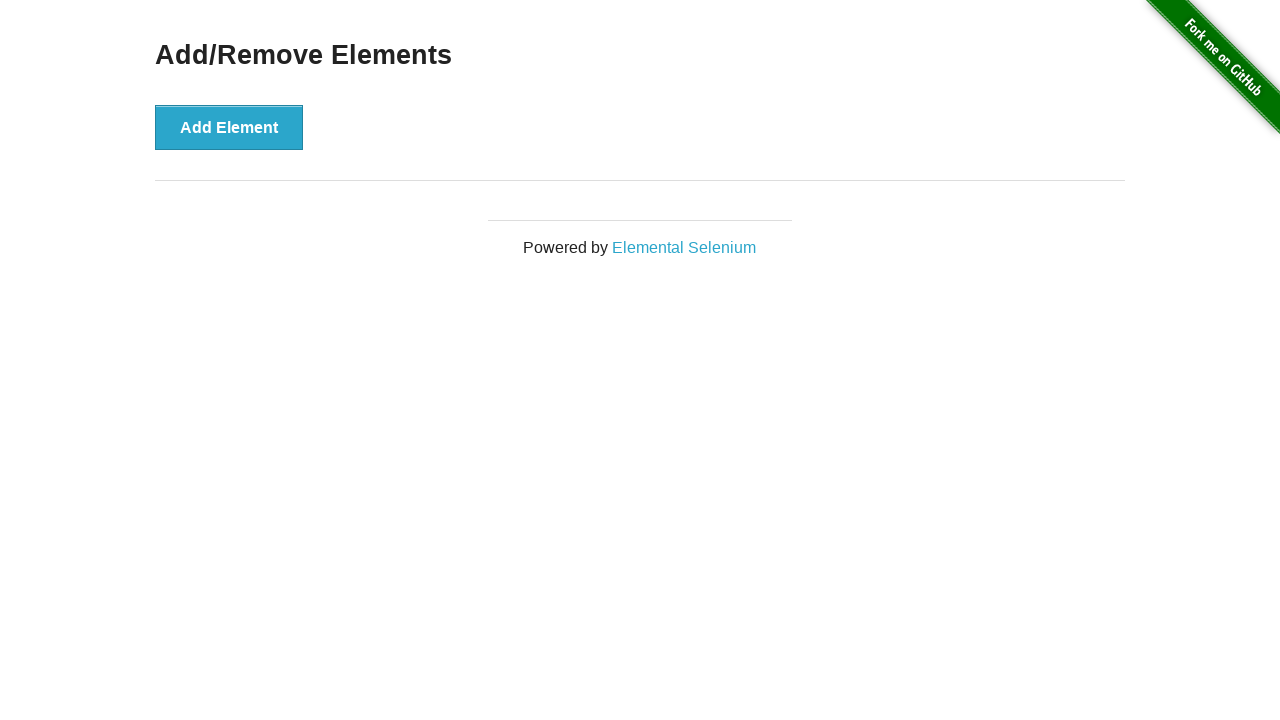